Tests DOM traversal using nextUntil() to find sibling elements between two specific elements

Starting URL: https://rahulshettyacademy.com/seleniumPractise/#/

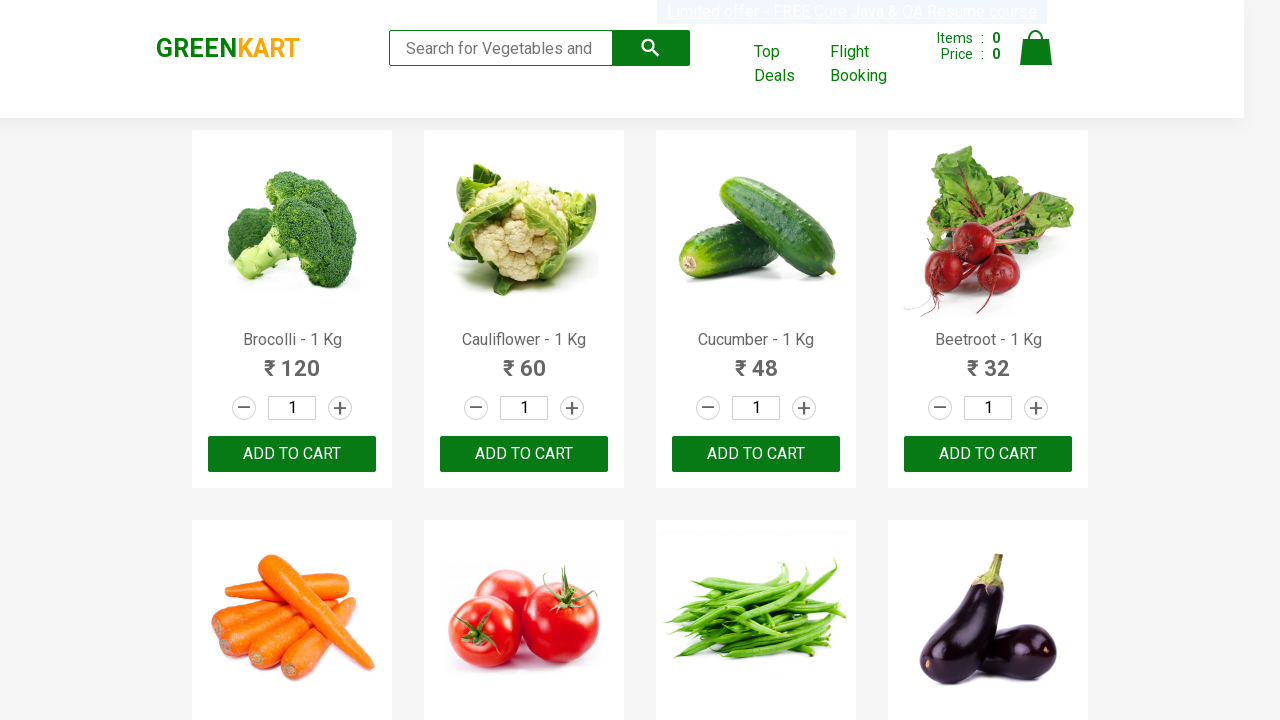

Waited for .blinkingText element to load
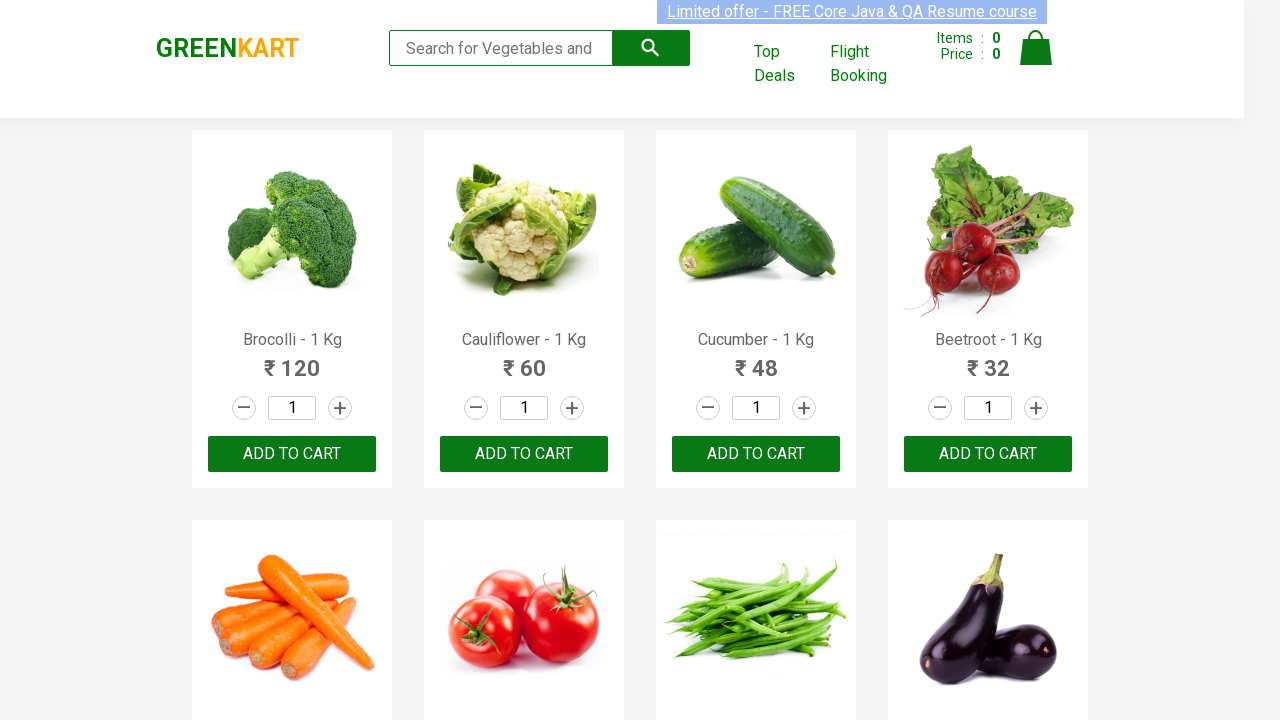

Located .blinkingText element
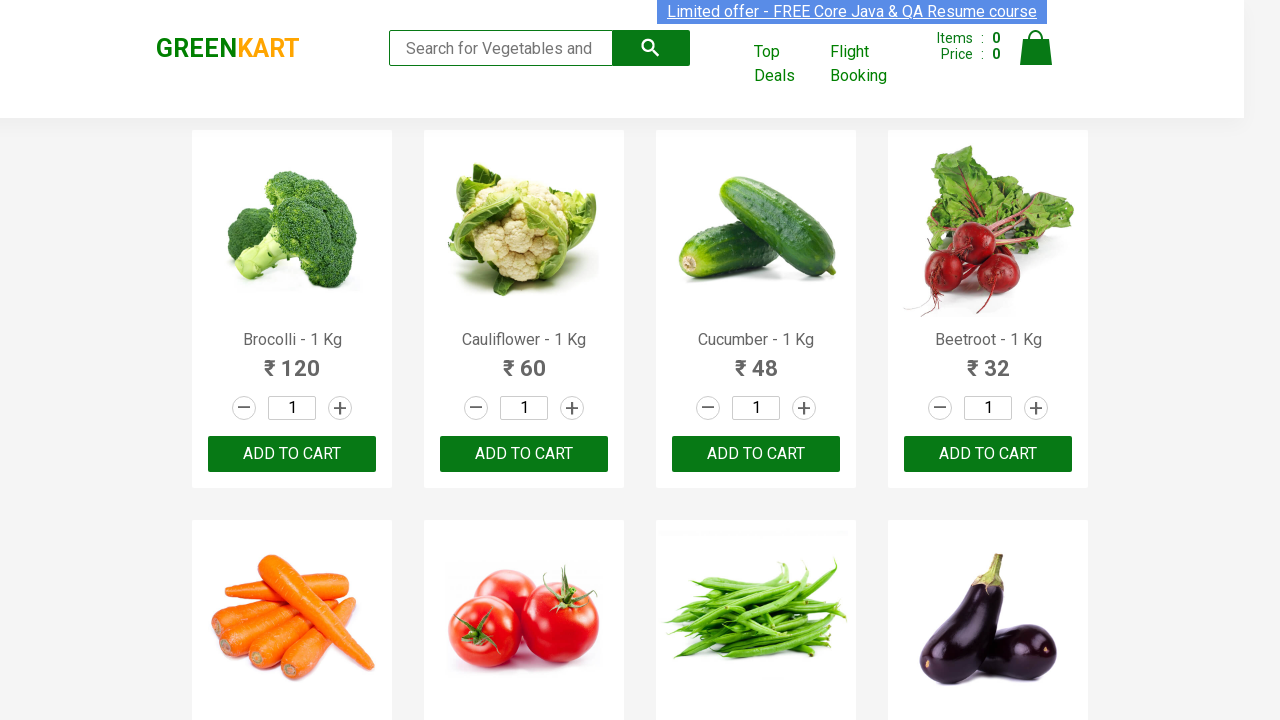

Evaluated DOM to find all sibling elements between .blinkingText and target link using nextUntil logic
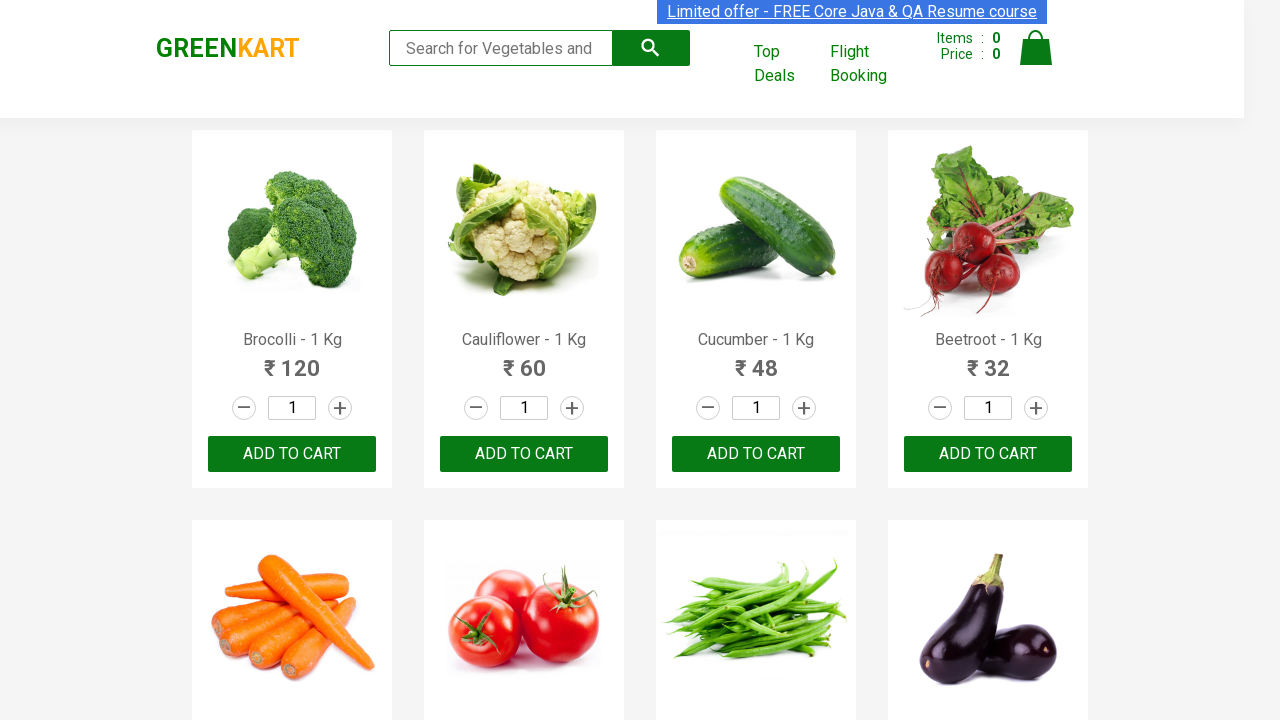

Retrieved sibling count: 1
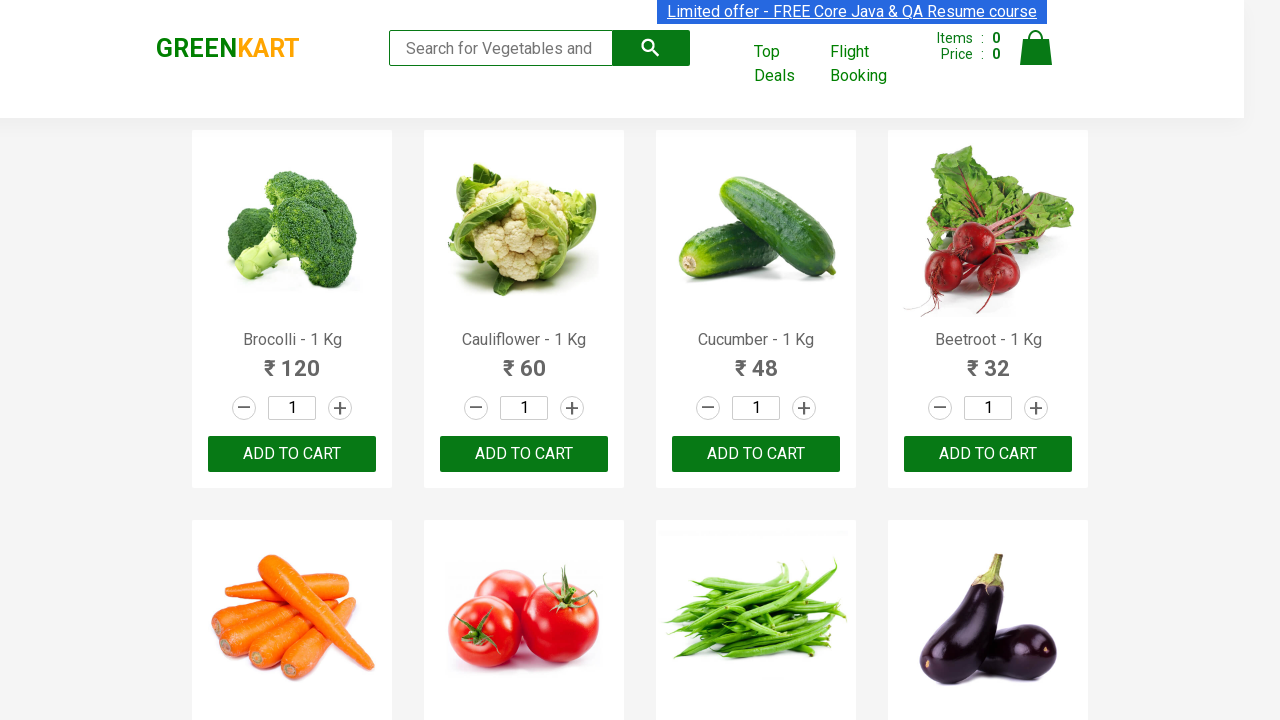

Assertion passed: exactly 1 sibling element found between .blinkingText and target link
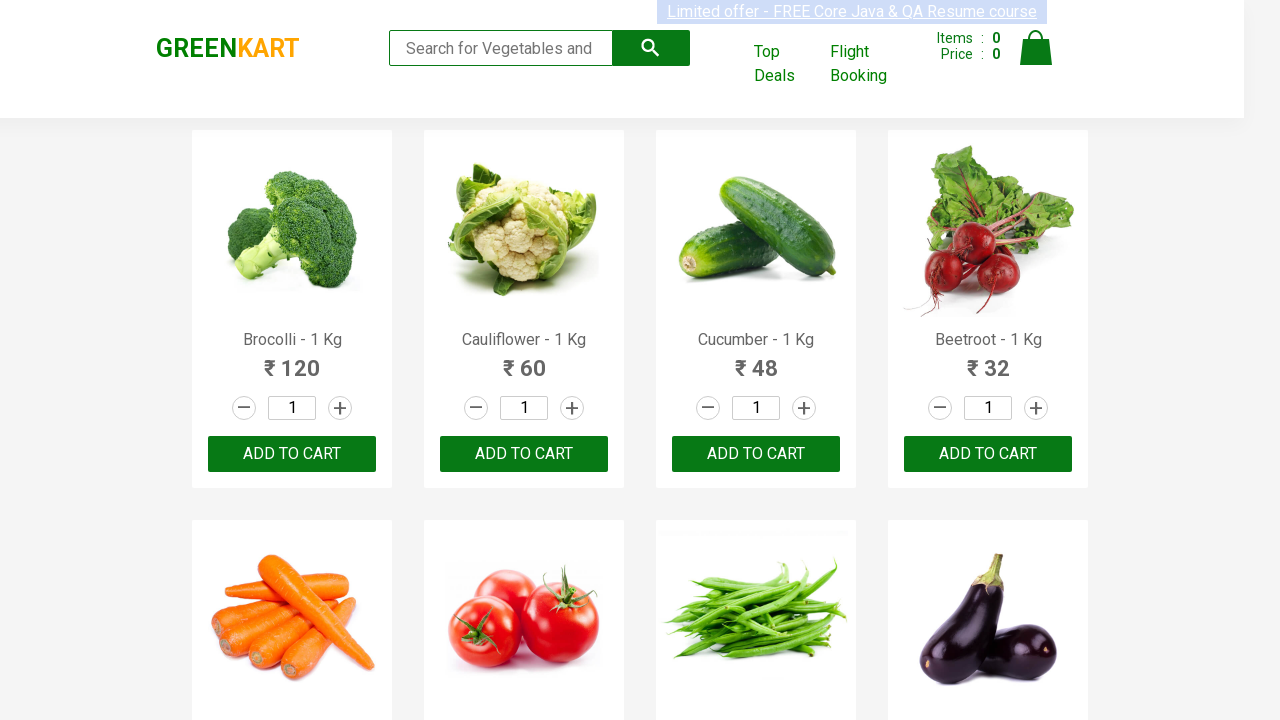

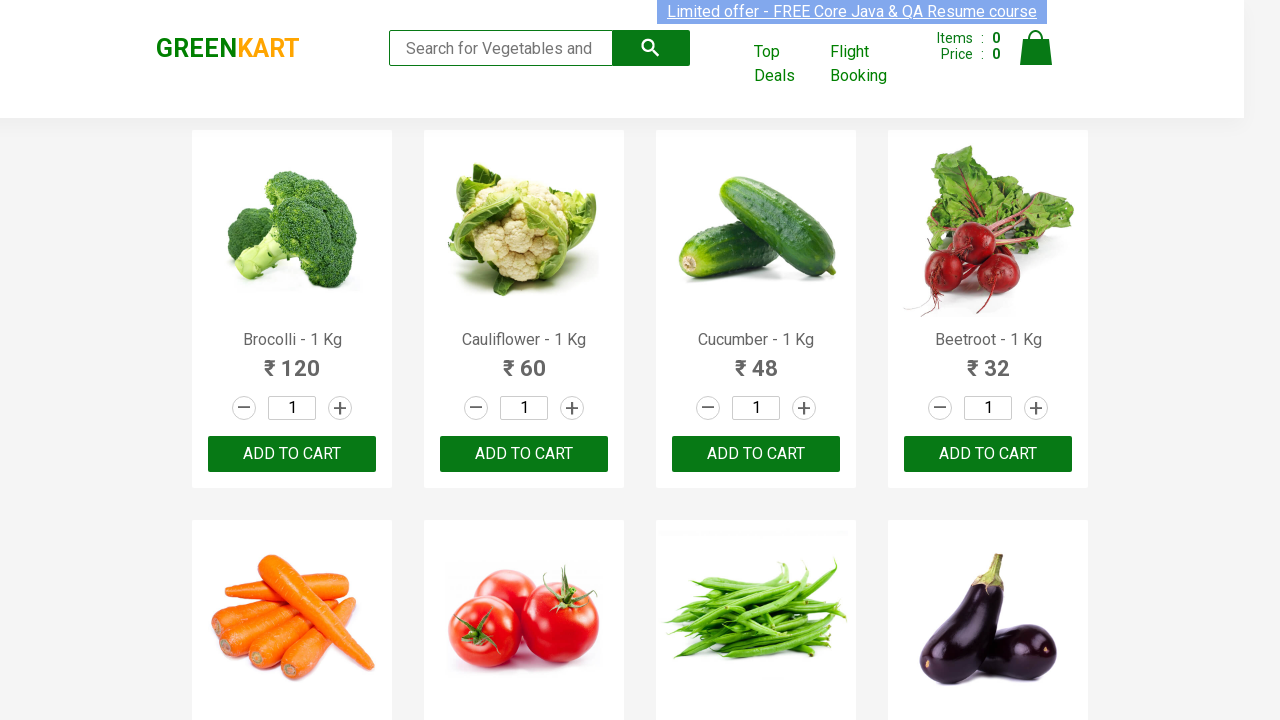